Tests state dropdown selection by selecting Texas from the state dropdown menu

Starting URL: https://testcenter.techproeducation.com/index.php?page=dropdown

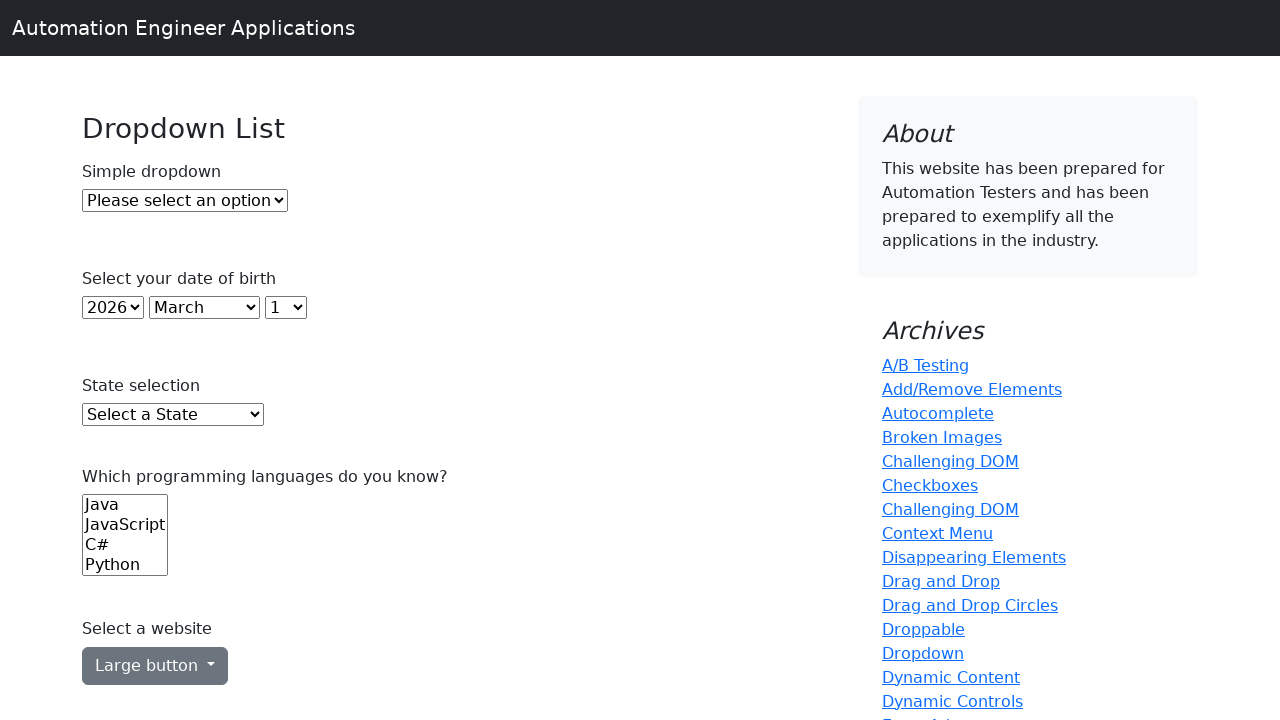

Selected Texas from the state dropdown menu on #state
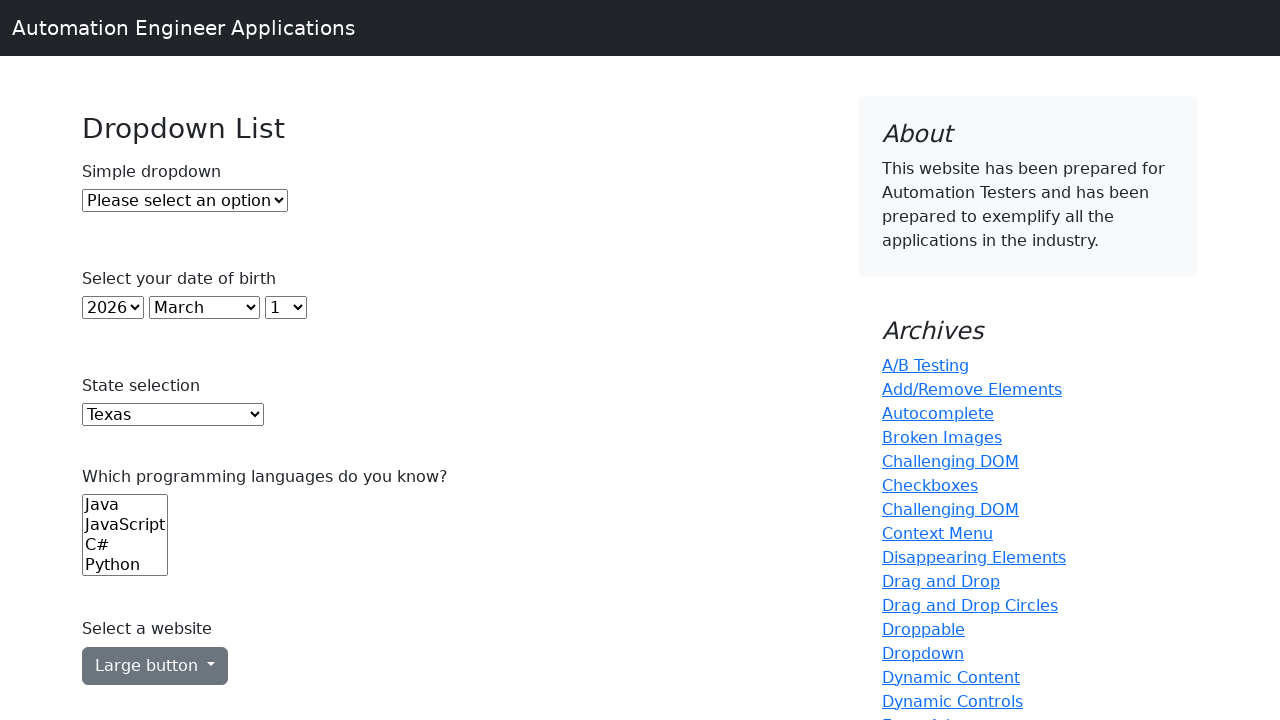

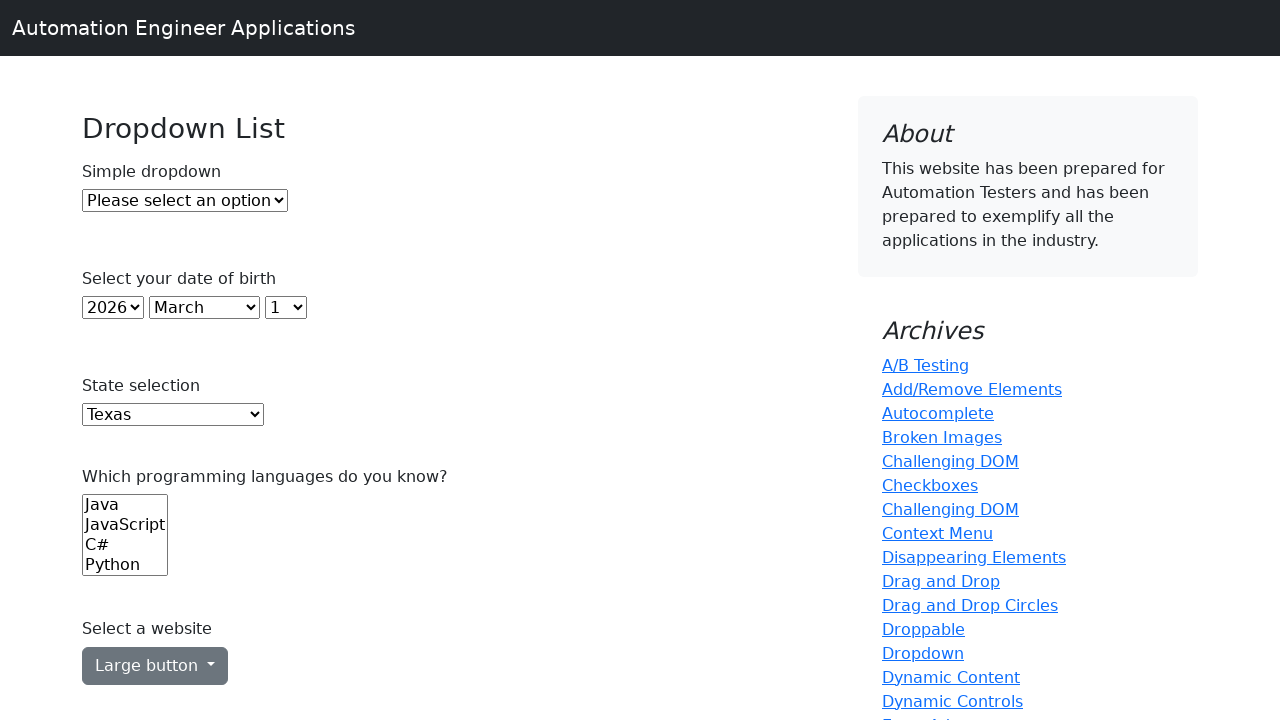